Solves a math problem by extracting a value from an element attribute, calculating the result, and submitting the form with checkbox selections

Starting URL: http://suninjuly.github.io/get_attribute.html

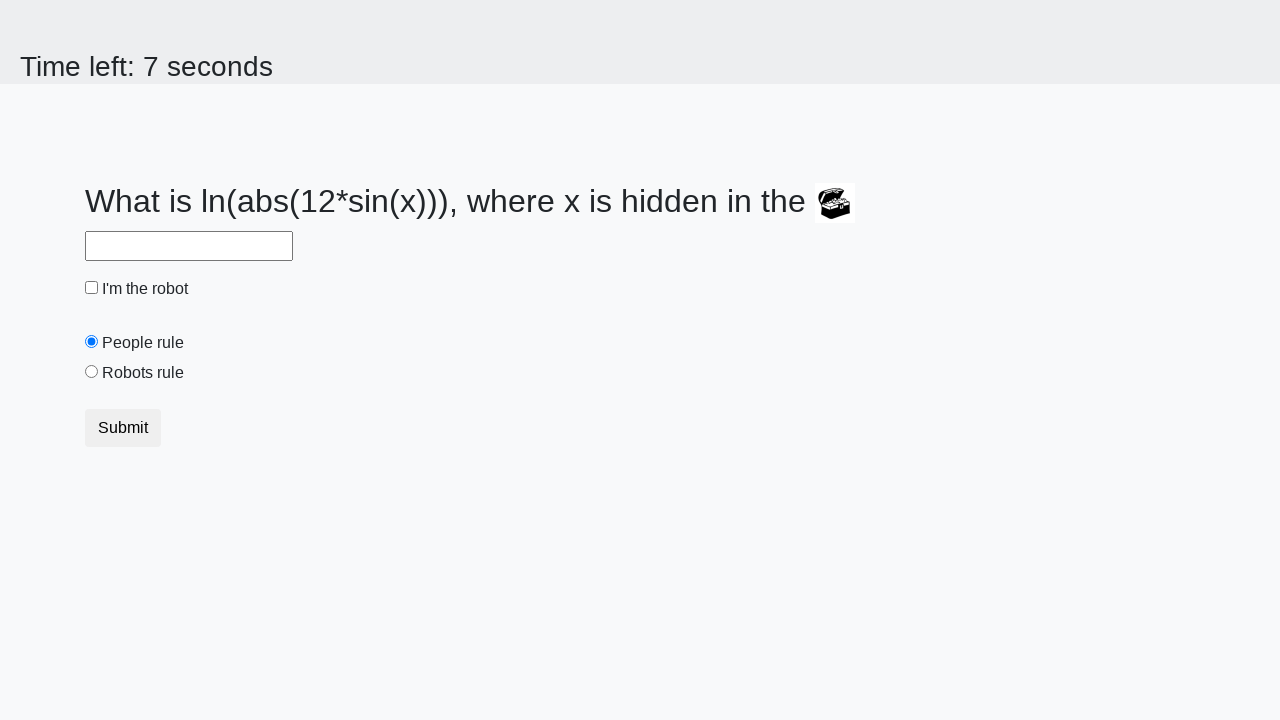

Located treasure element
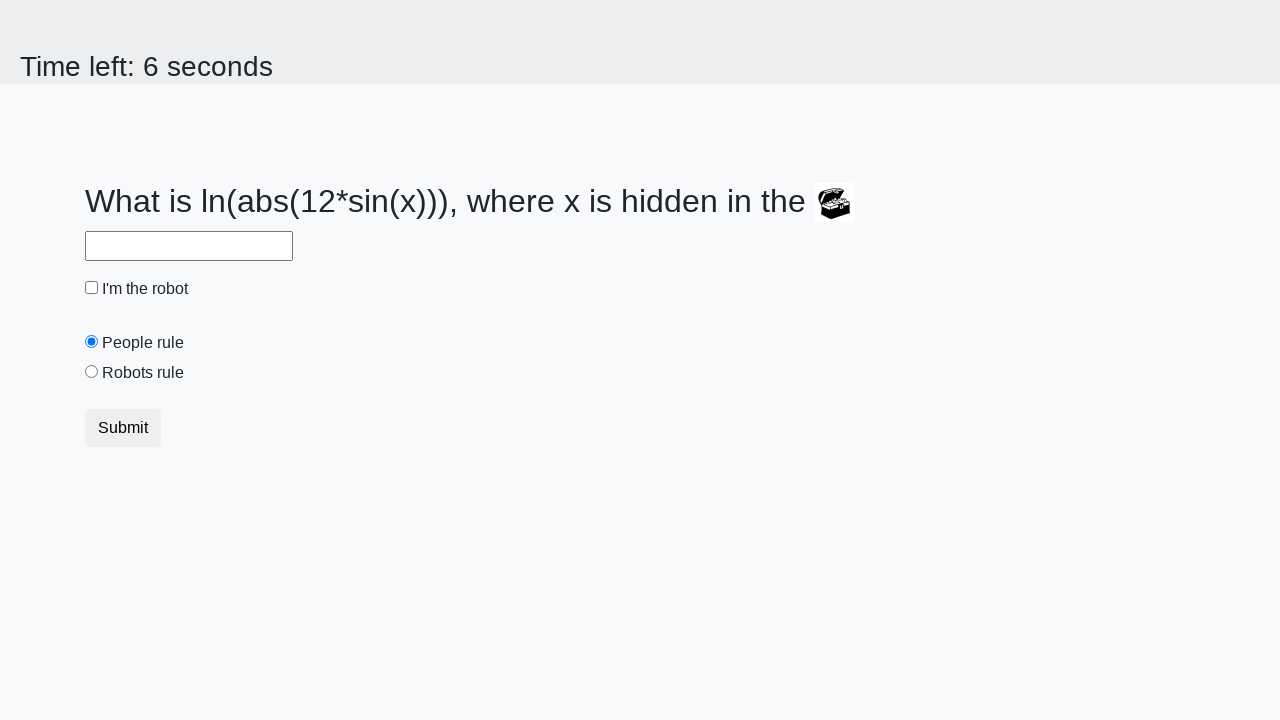

Extracted valuex attribute from treasure element: 421
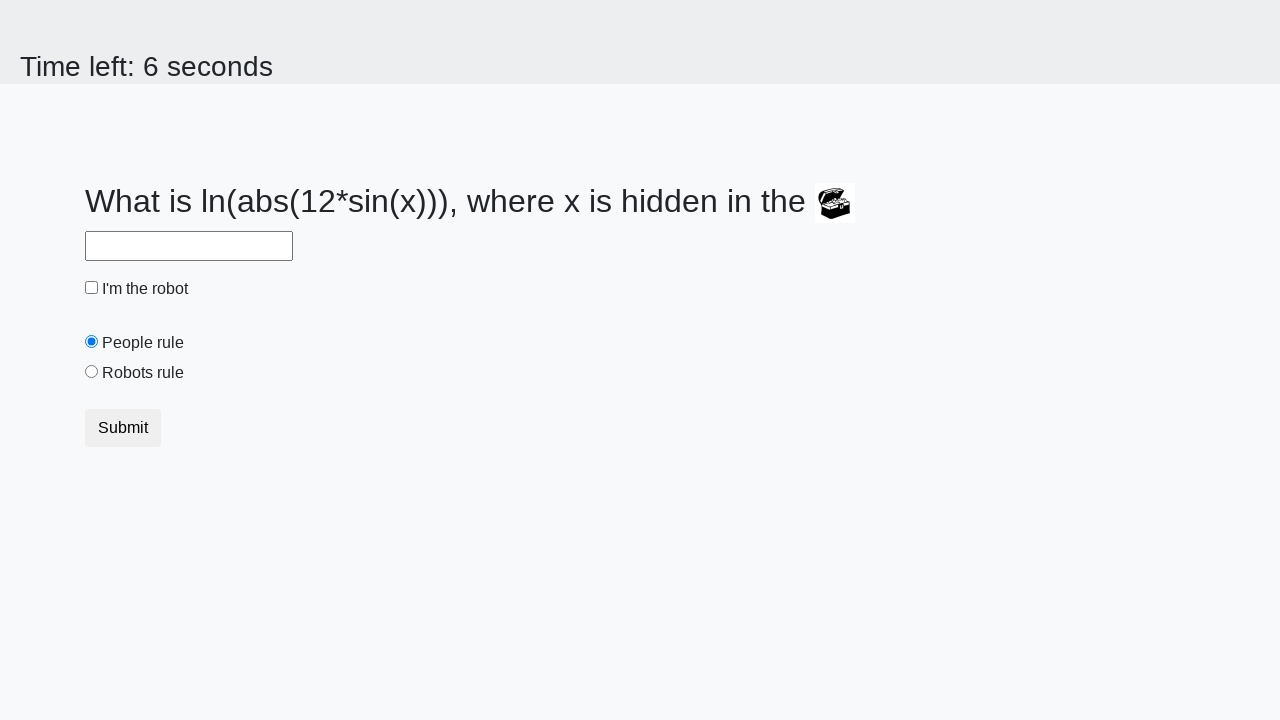

Calculated result using formula: y = -1.1426411294508674
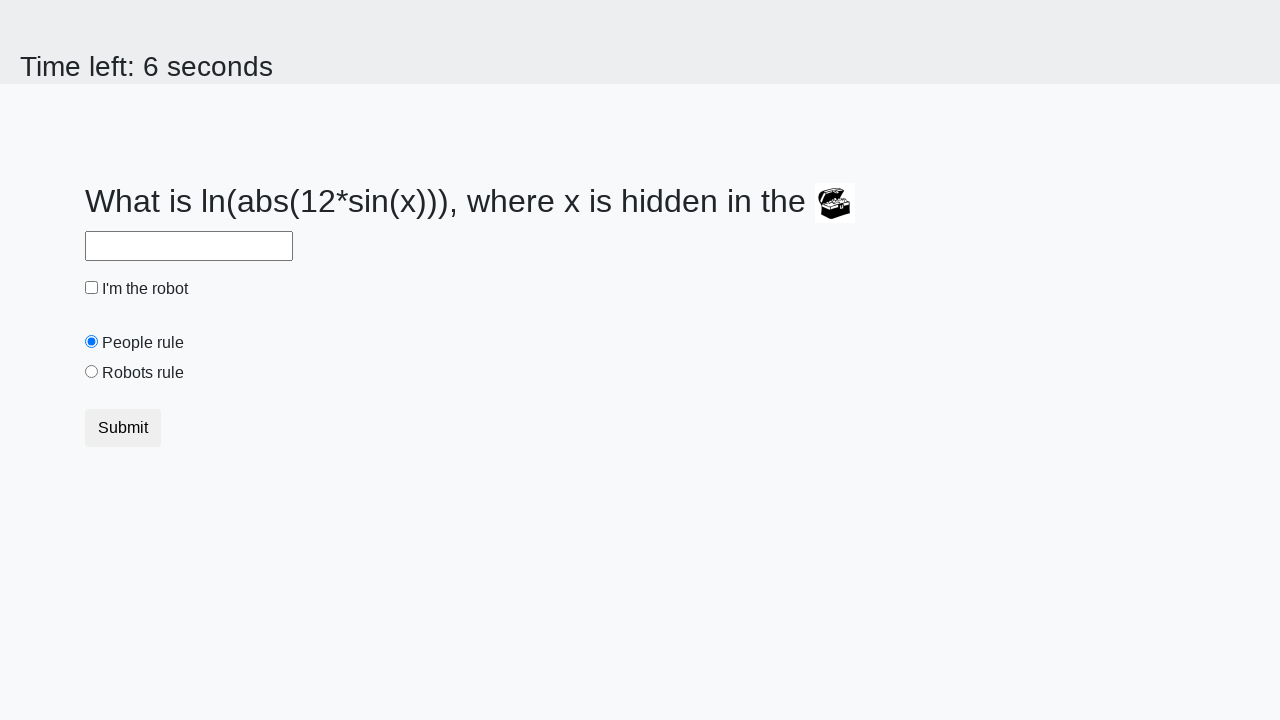

Filled answer field with calculated value: -1.1426411294508674 on #answer
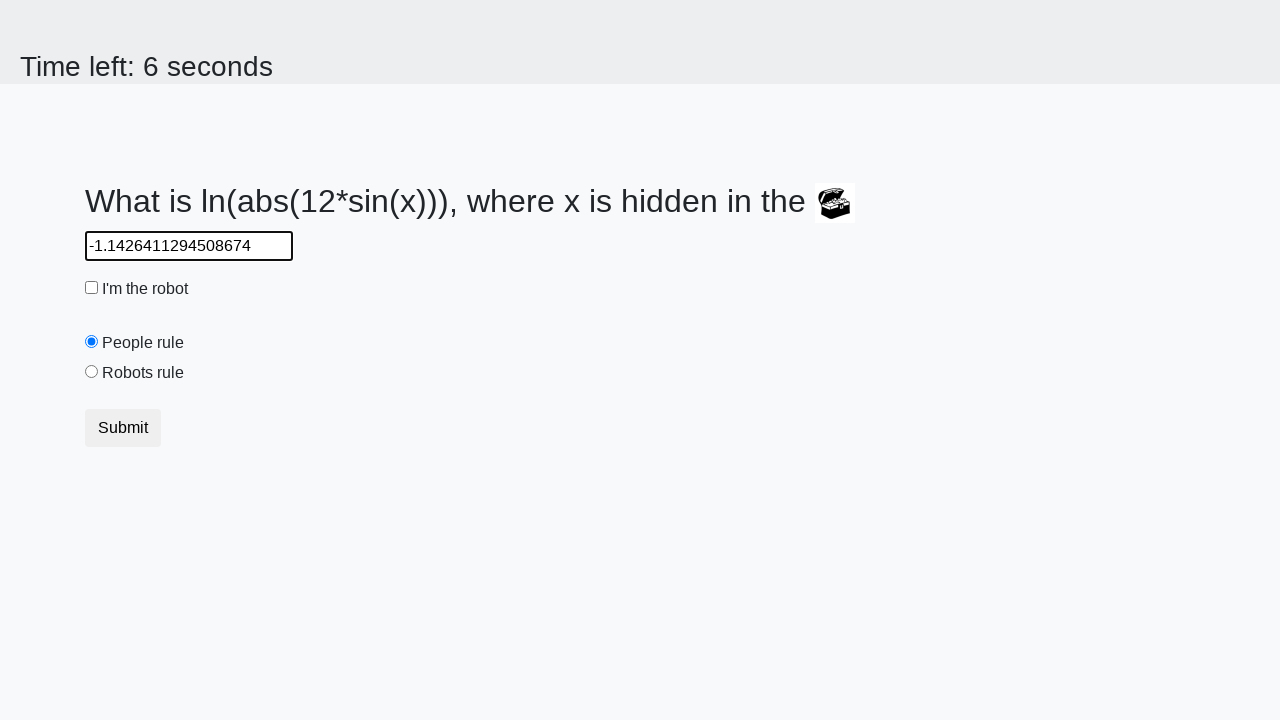

Clicked robot checkbox at (92, 288) on #robotCheckbox
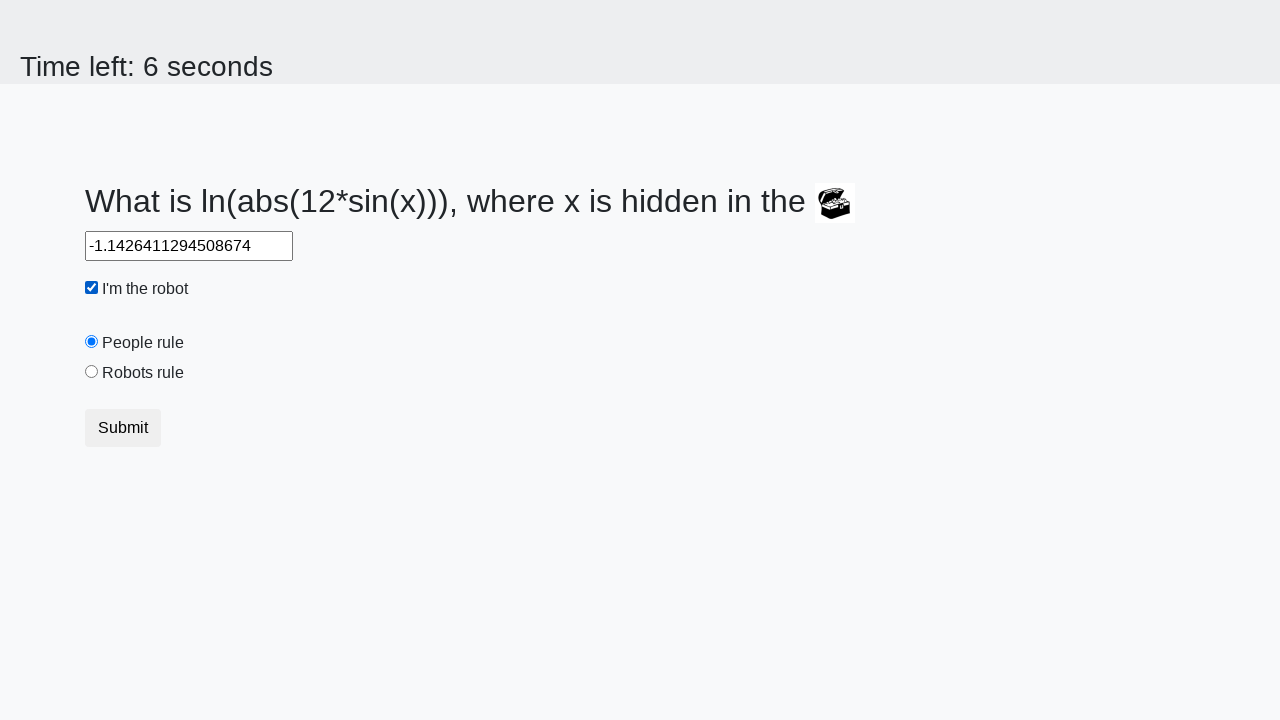

Clicked robots rule radio button at (92, 372) on #robotsRule
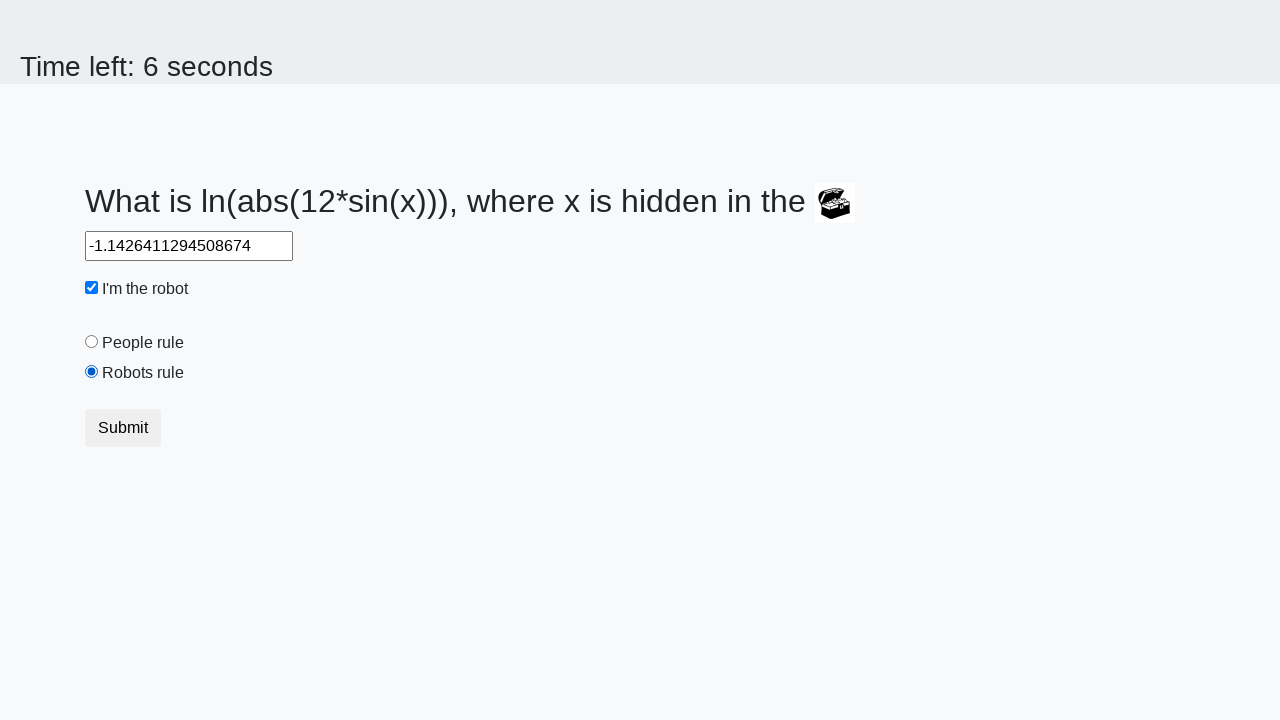

Clicked submit button to submit the form at (123, 428) on button.btn
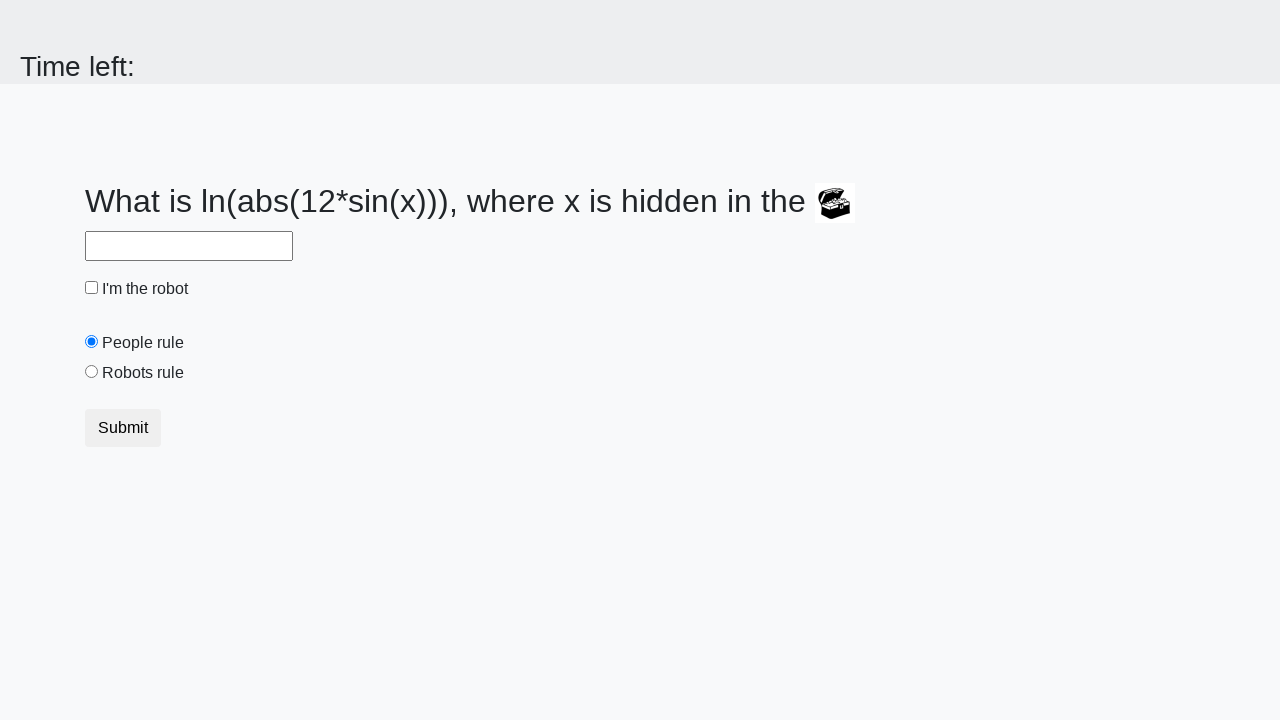

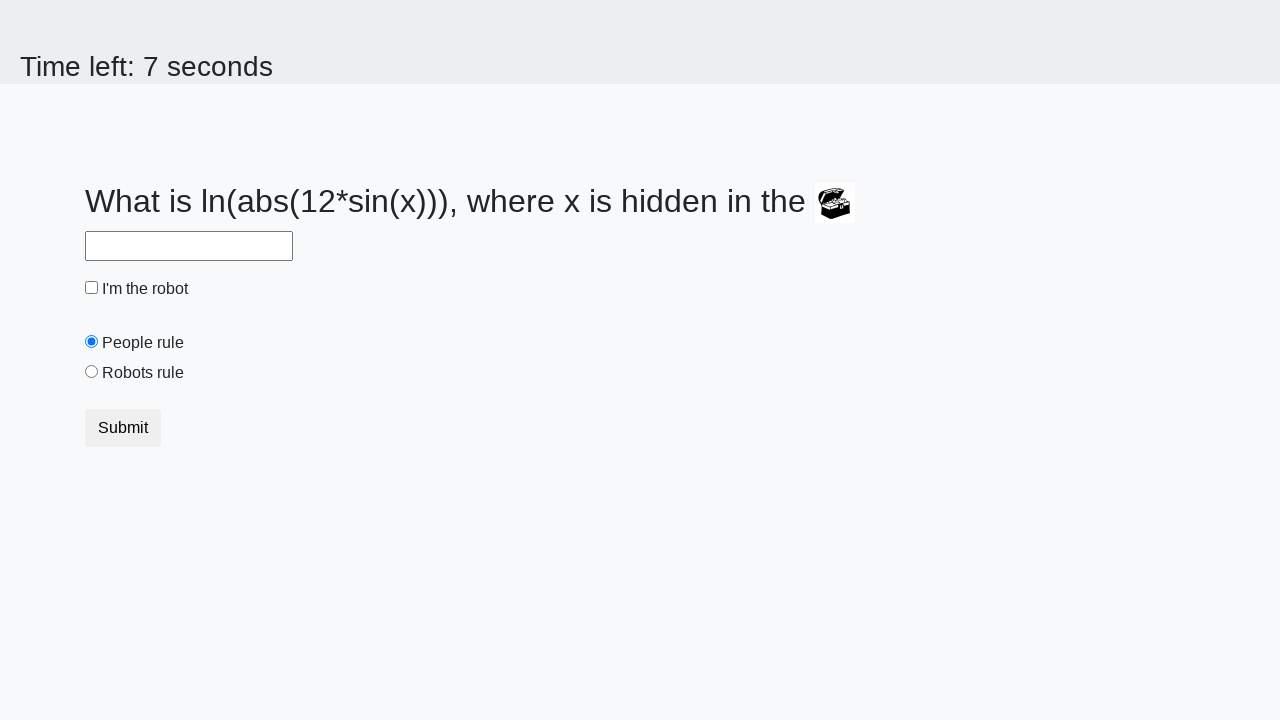